Tests a flight booking form by selecting origin and destination cities, choosing dates, setting passenger count, selecting currency, and submitting the search

Starting URL: https://rahulshettyacademy.com/dropdownsPractise/

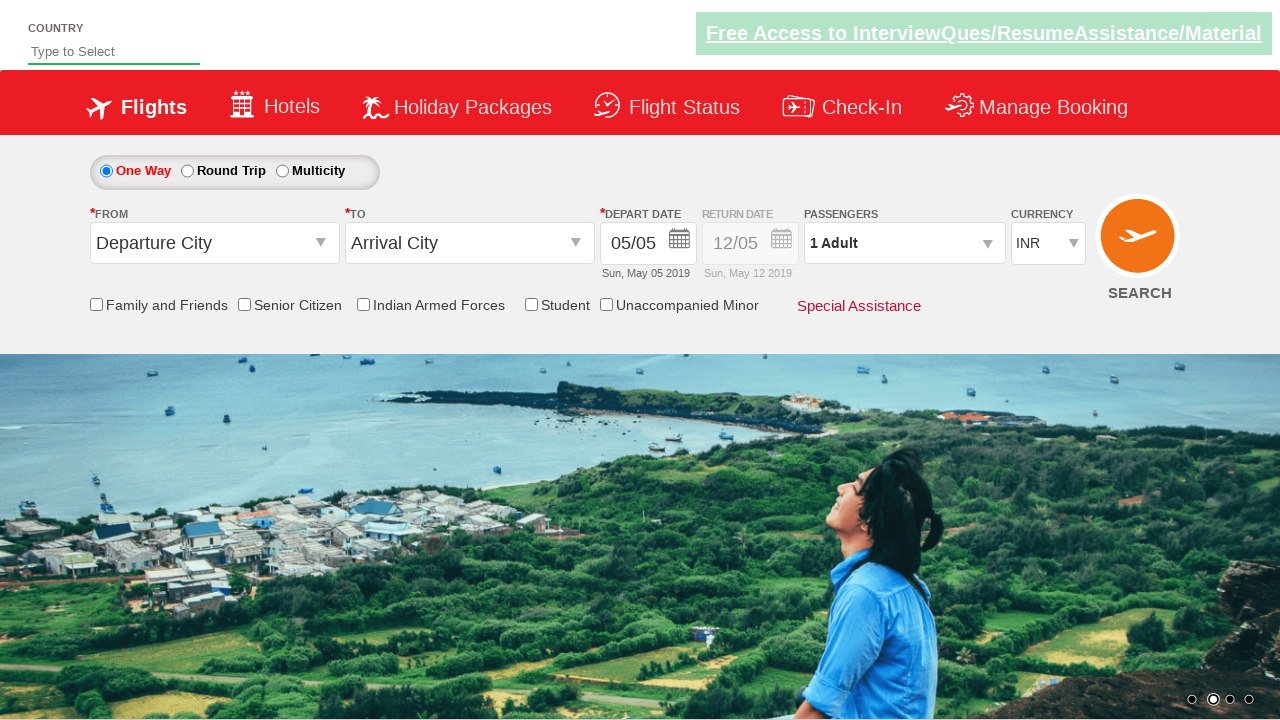

Clicked origin station dropdown at (214, 243) on #ctl00_mainContent_ddl_originStation1_CTXT
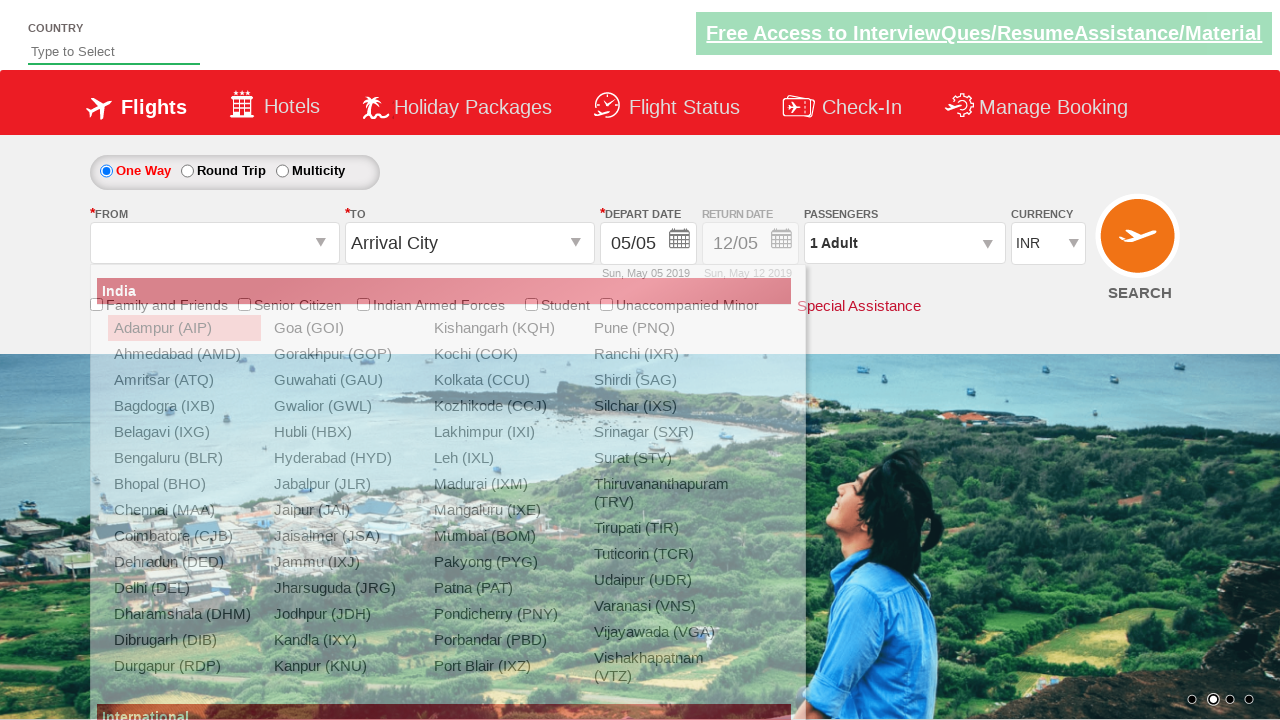

Selected Delhi as origin city at (184, 588) on xpath=//a[@value='DEL']
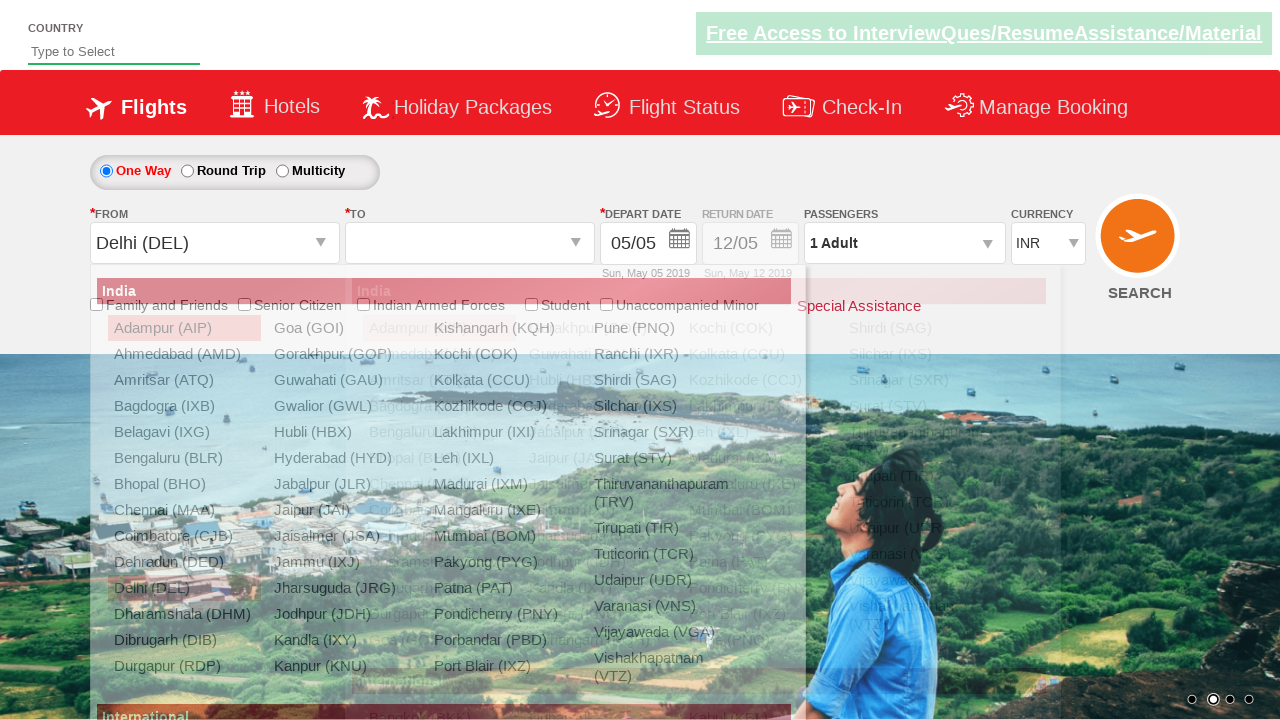

Waited 2 seconds before selecting destination
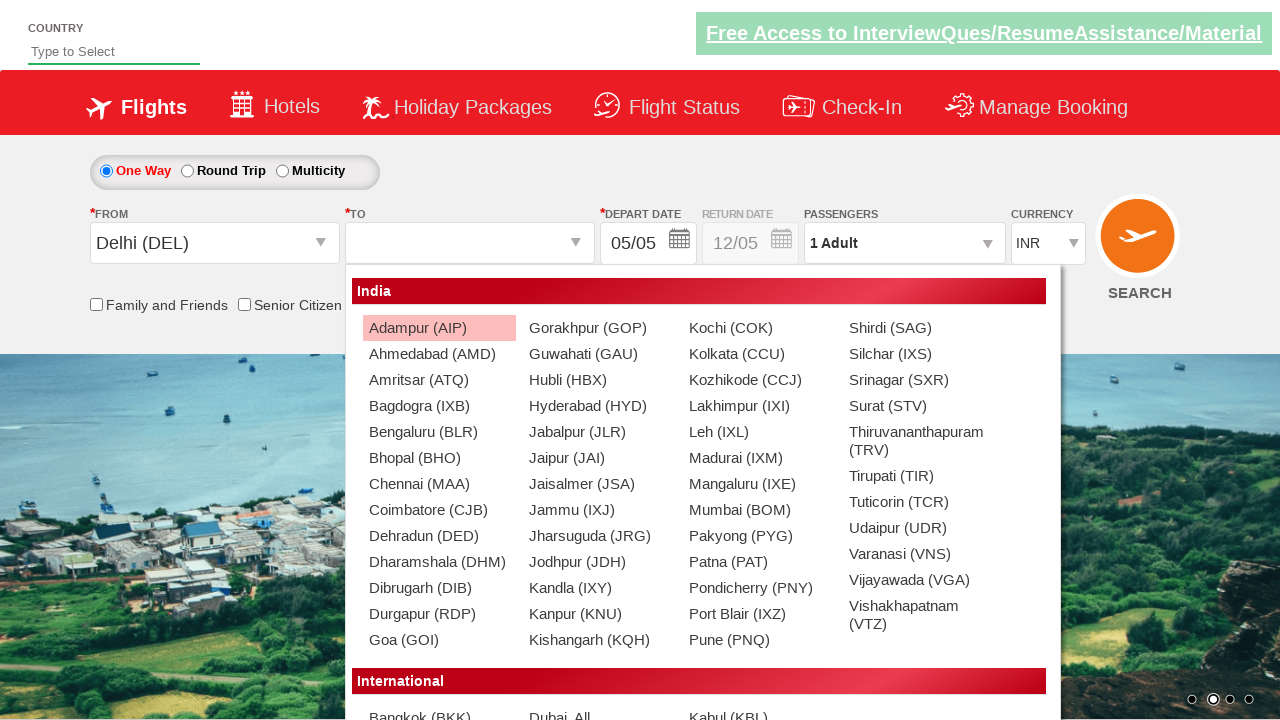

Selected Chennai as destination city at (439, 484) on xpath=//div[@id='ctl00_mainContent_ddl_destinationStation1_CTNR'] //a[@value='MA
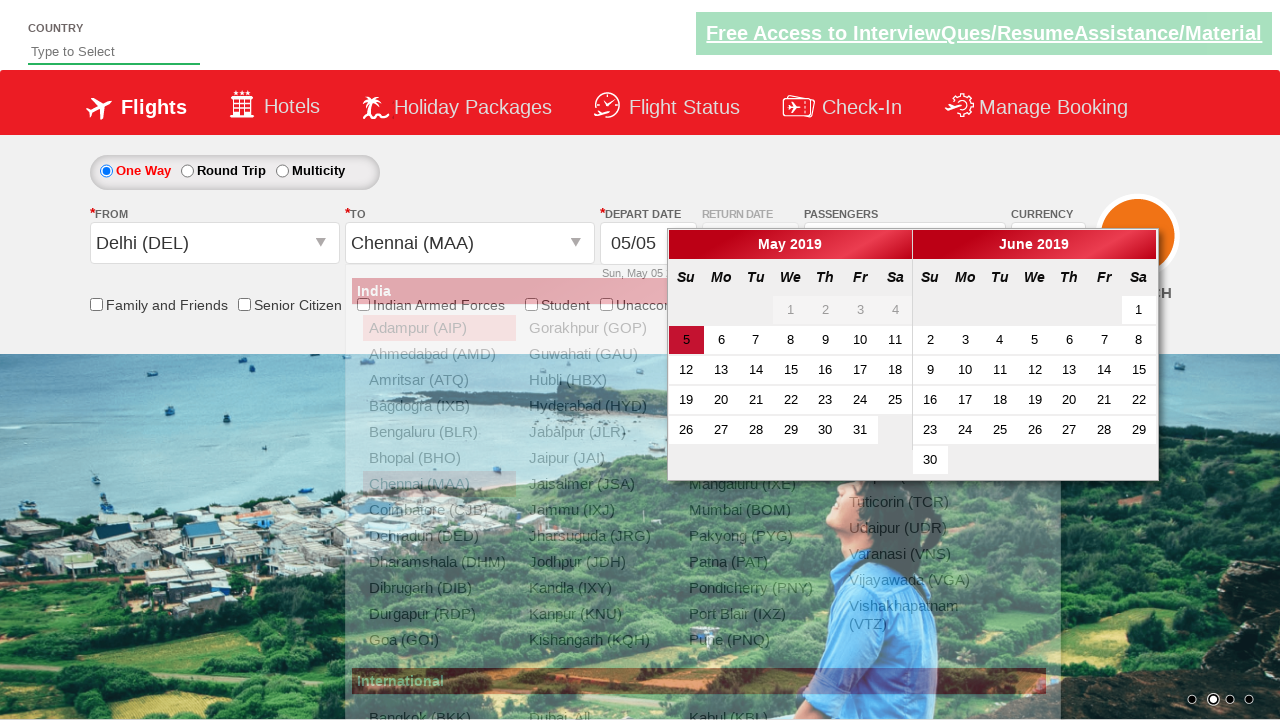

Waited 2 seconds before opening date picker
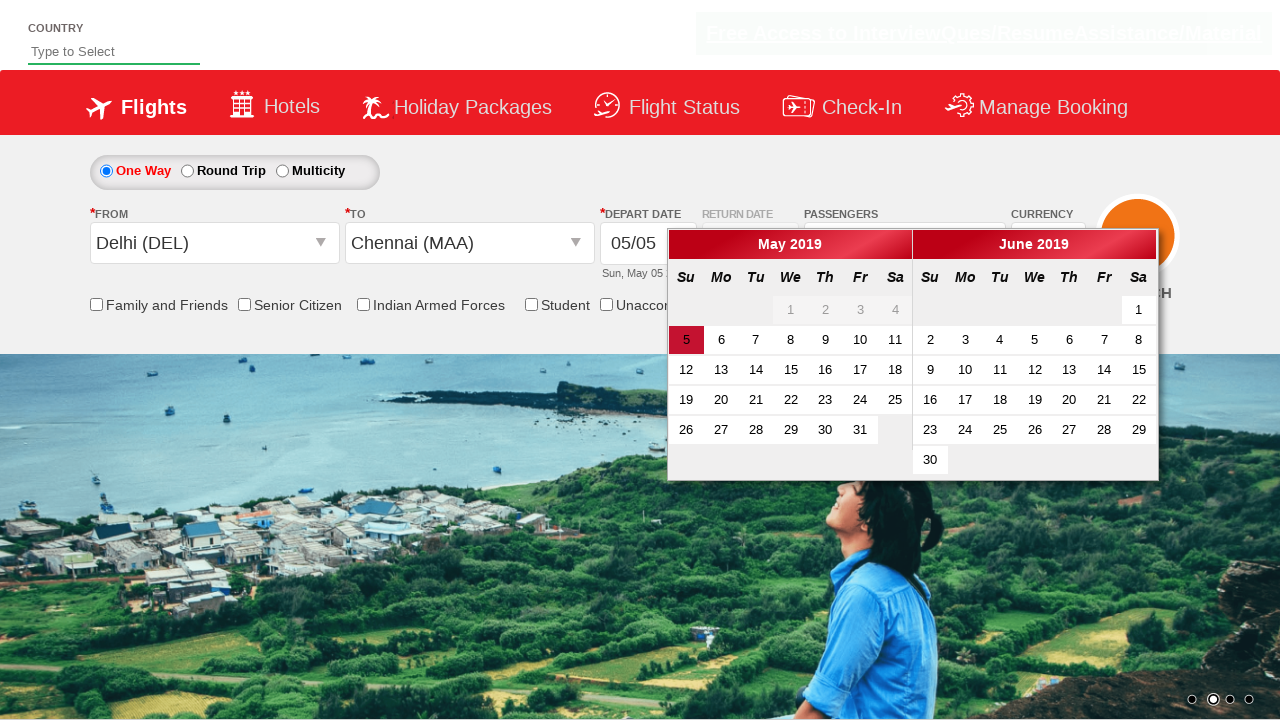

Opened date picker at (648, 244) on #ctl00_mainContent_view_date1
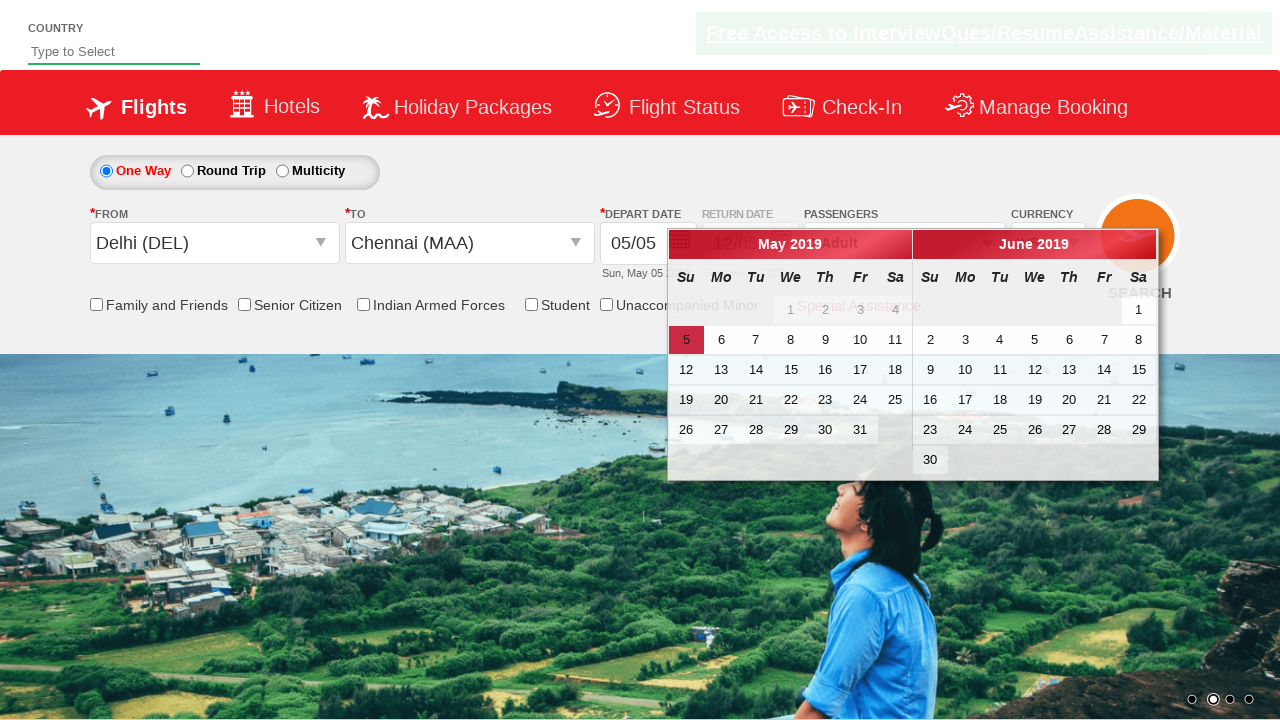

Waited 2 seconds for date picker to load
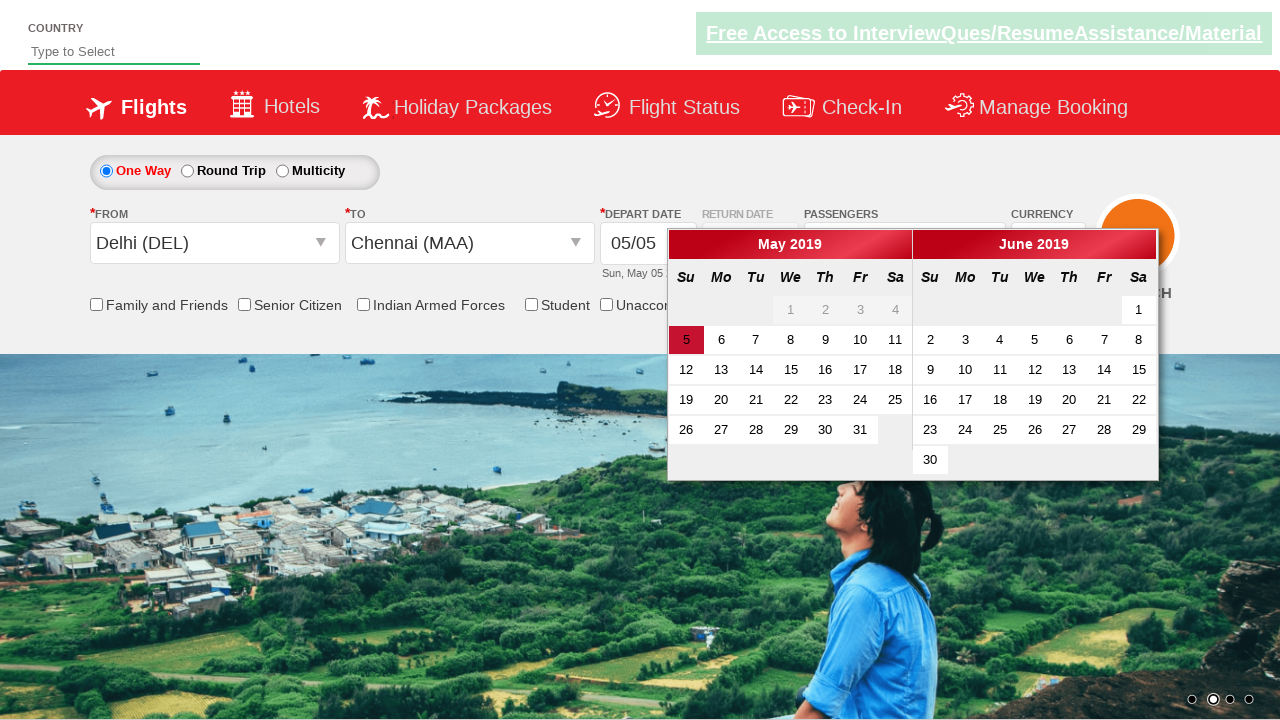

Selected active date from date picker at (686, 340) on .ui-state-default.ui-state-active
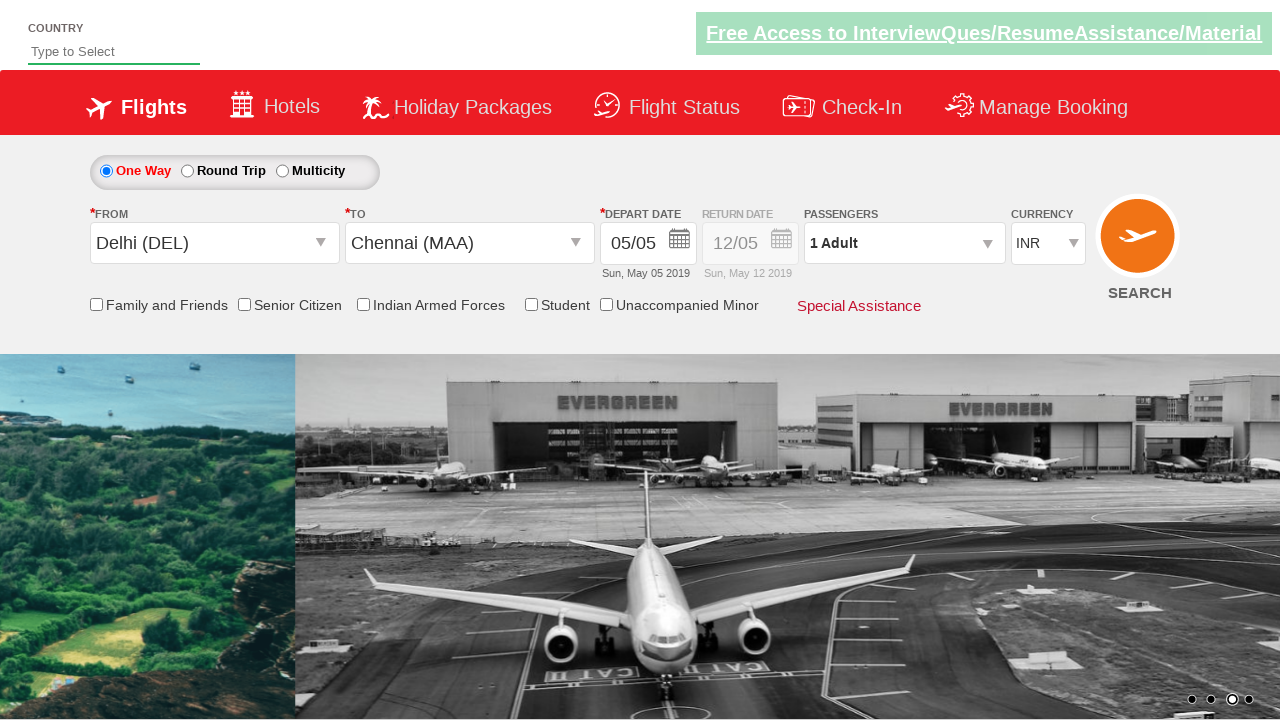

Retrieved return date field style attribute
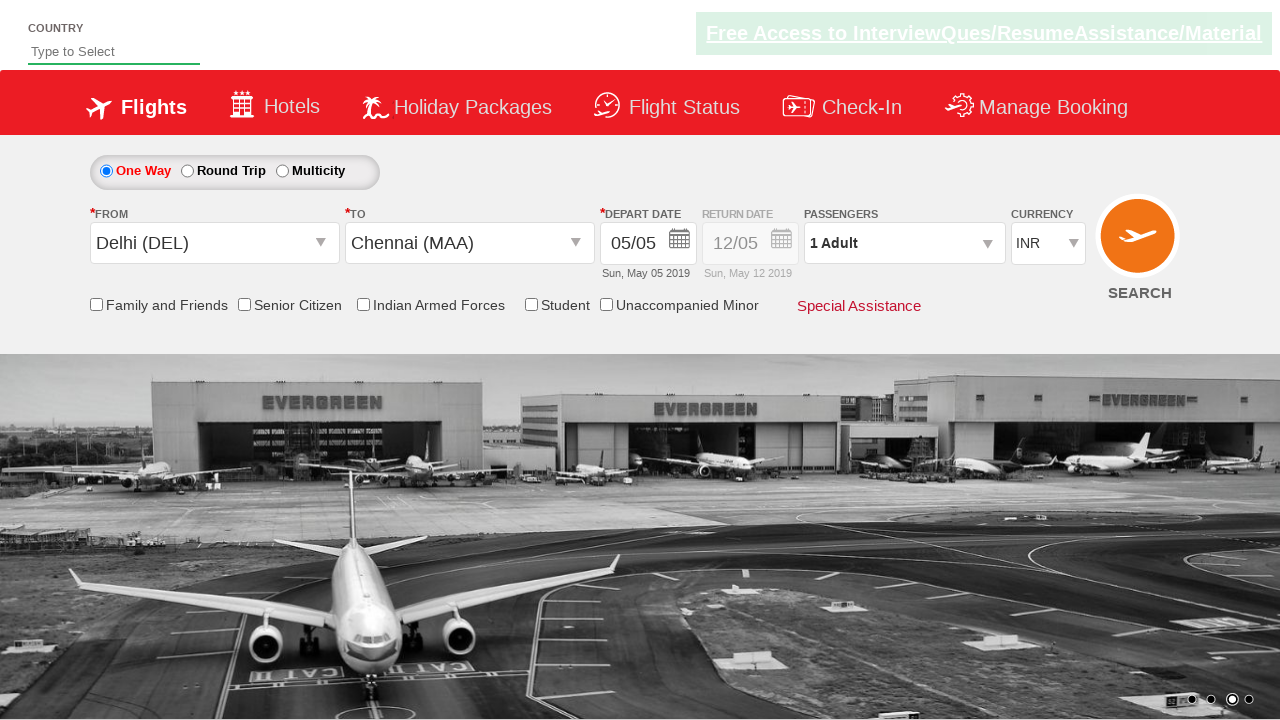

Verified return date is disabled for one-way trip
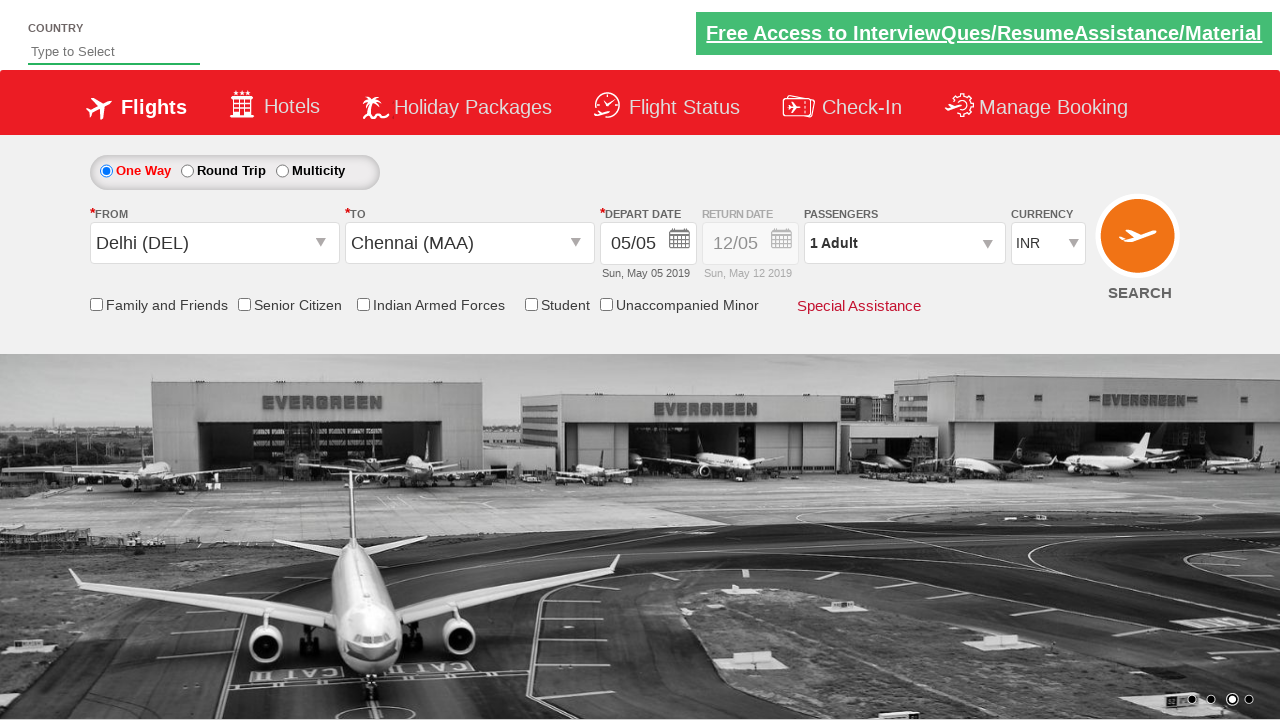

Clicked senior citizen discount checkbox at (244, 304) on input[id*='SeniorCitizenDiscount']
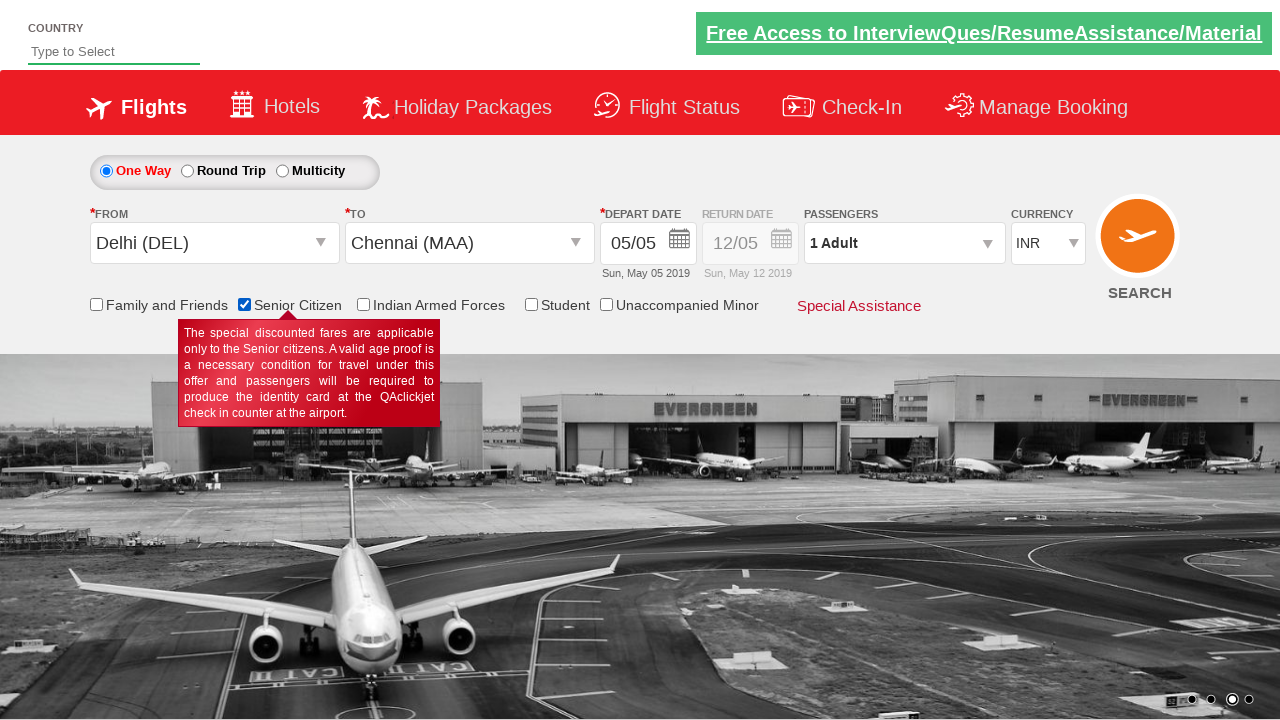

Opened passenger information dropdown at (904, 243) on #divpaxinfo
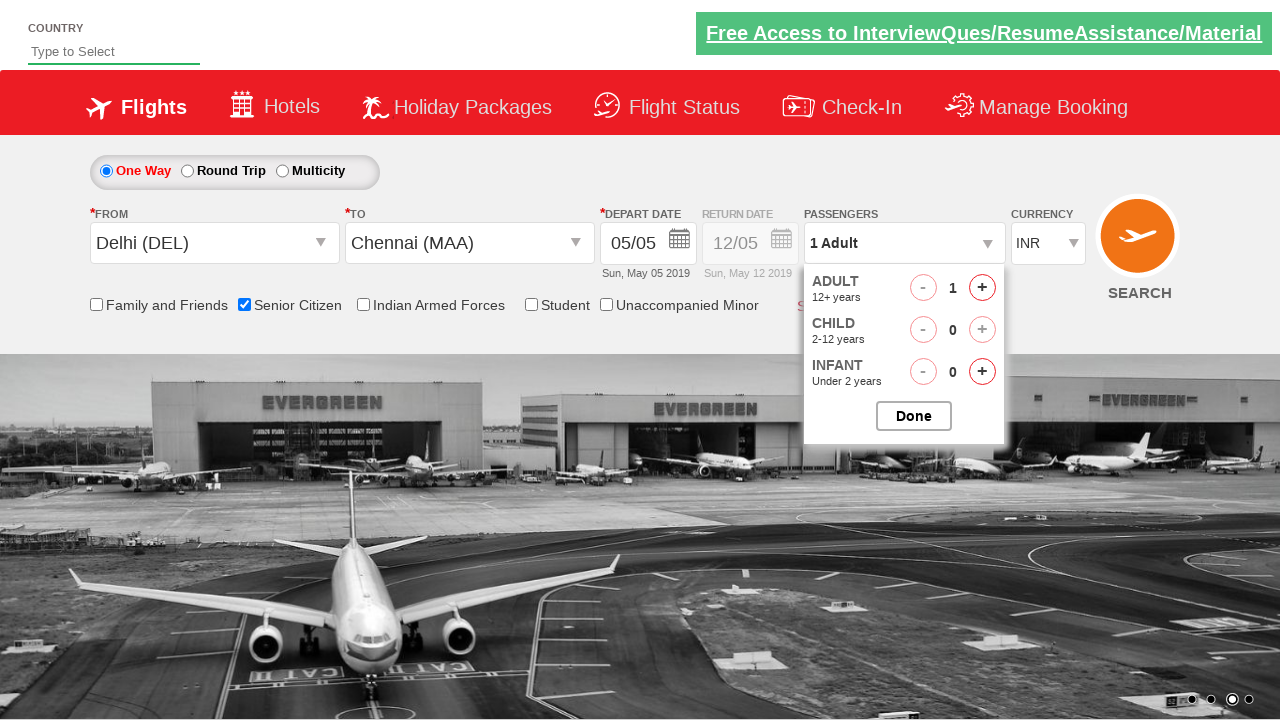

Waited 2 seconds before adding passengers
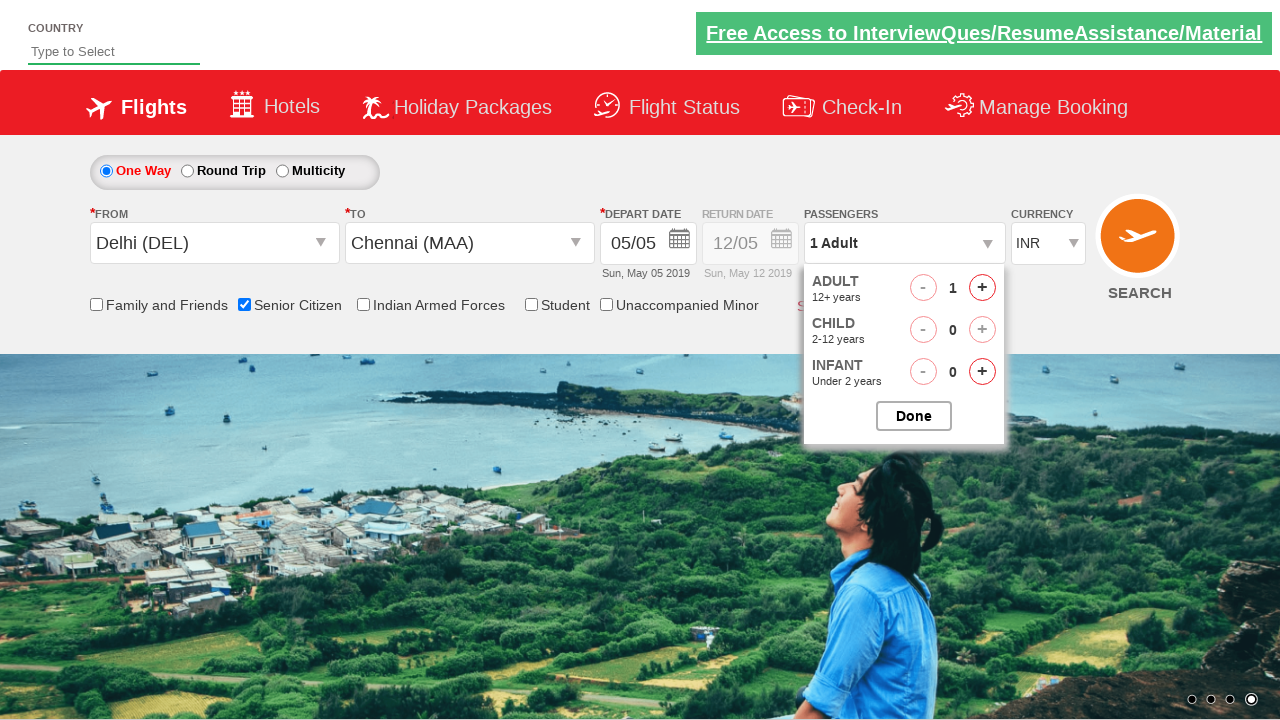

Added adult passenger 1 of 4 at (982, 288) on #hrefIncAdt
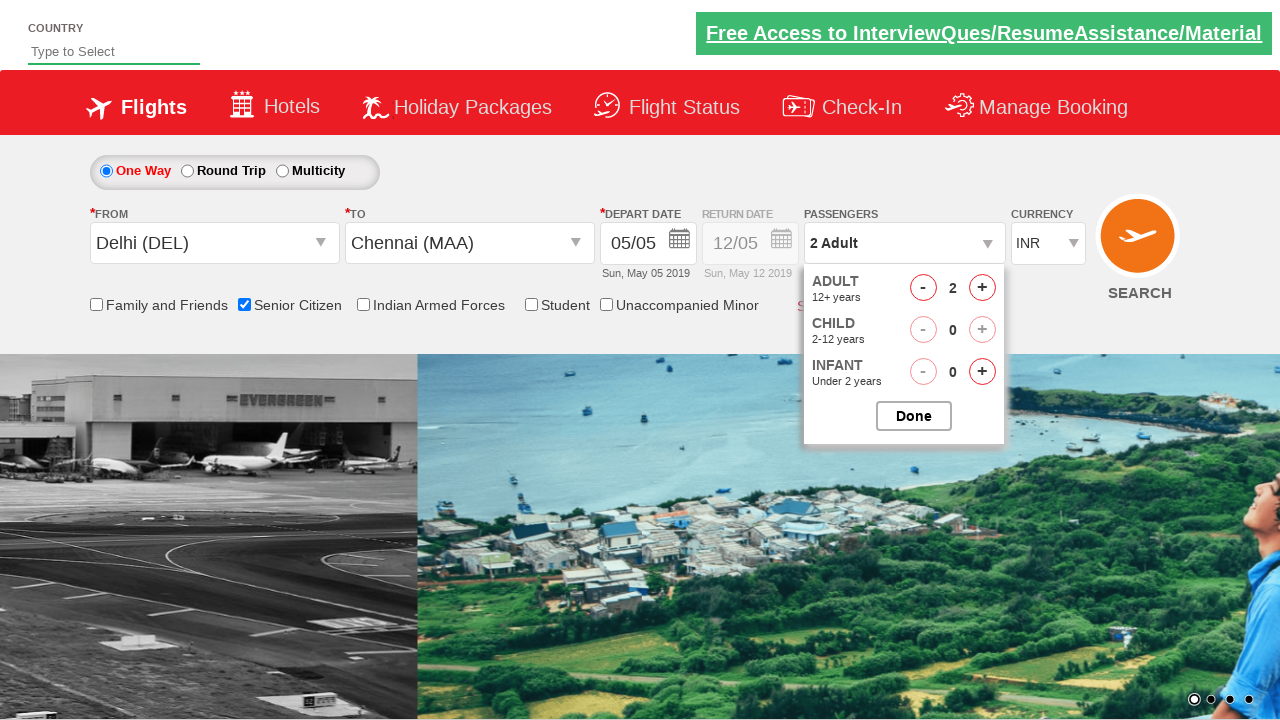

Added adult passenger 2 of 4 at (982, 288) on #hrefIncAdt
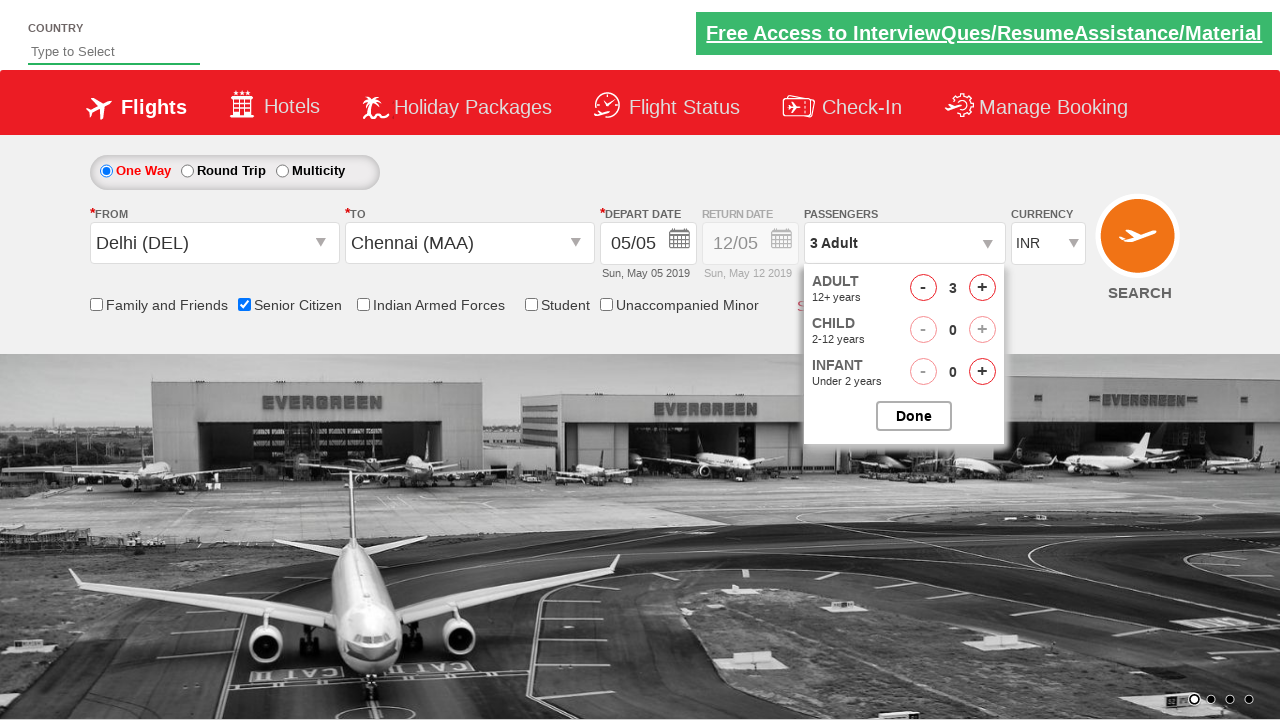

Added adult passenger 3 of 4 at (982, 288) on #hrefIncAdt
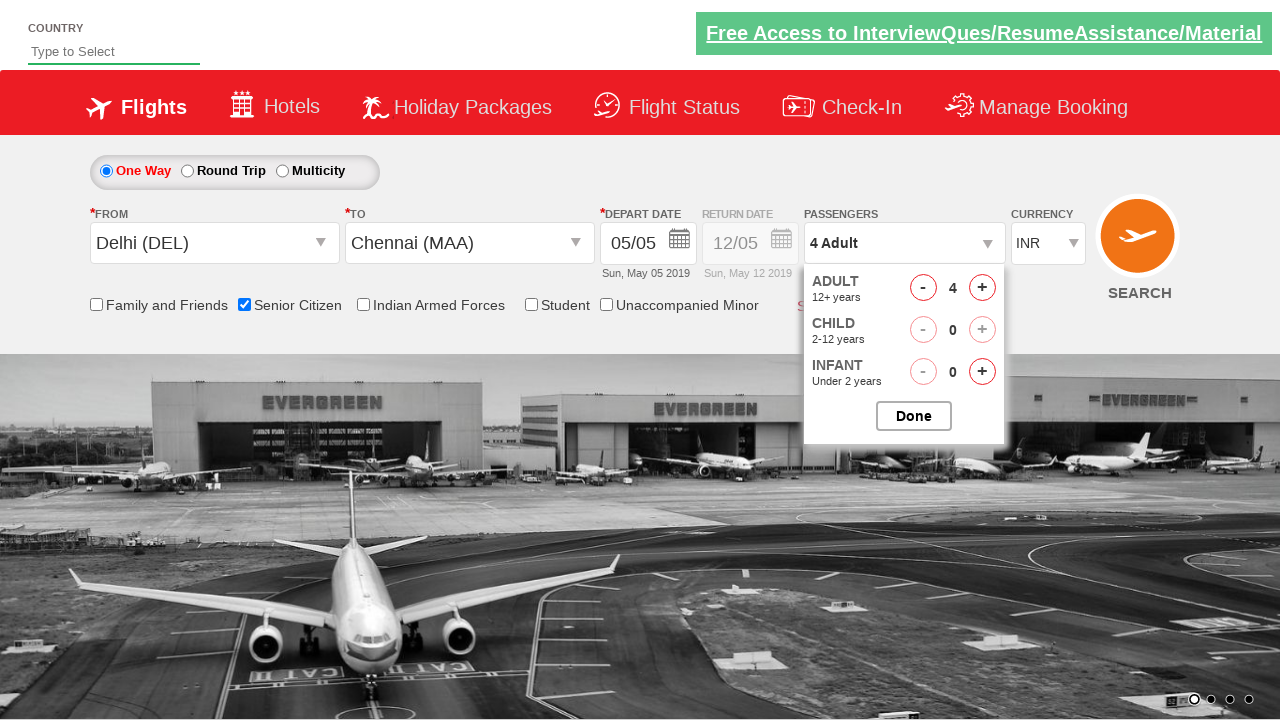

Added adult passenger 4 of 4 at (982, 288) on #hrefIncAdt
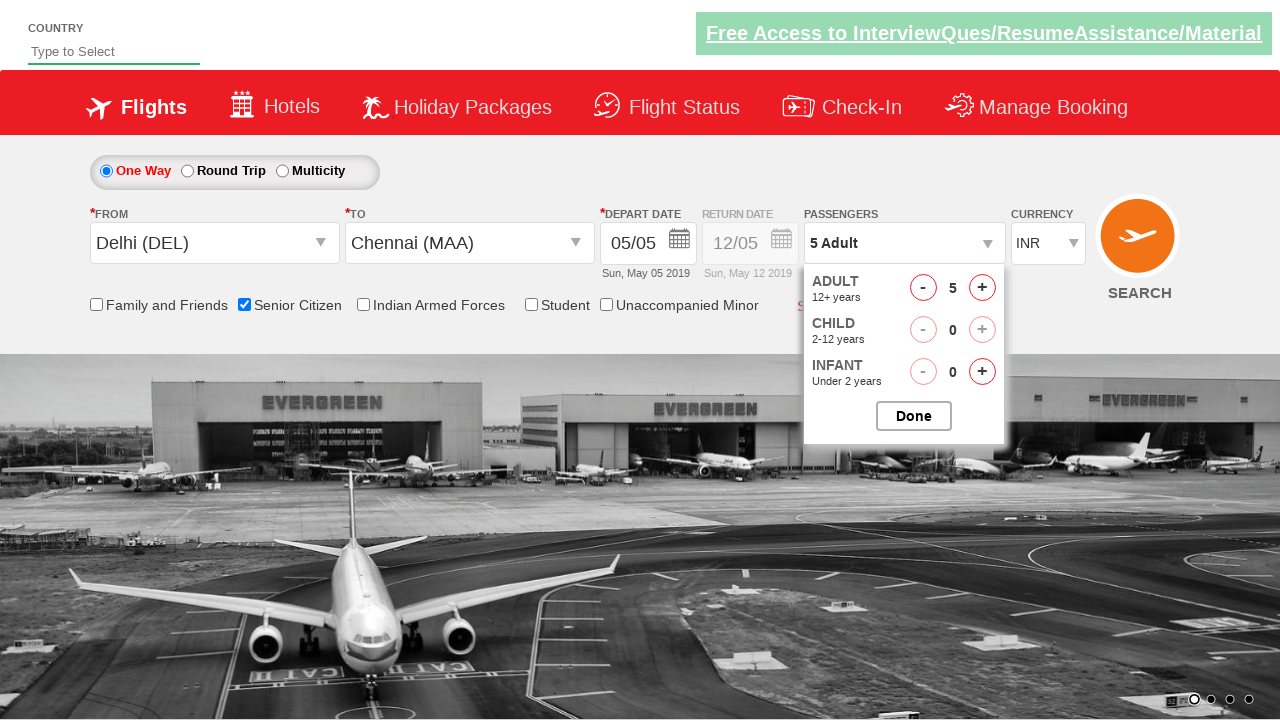

Closed passenger selection panel at (914, 416) on #btnclosepaxoption
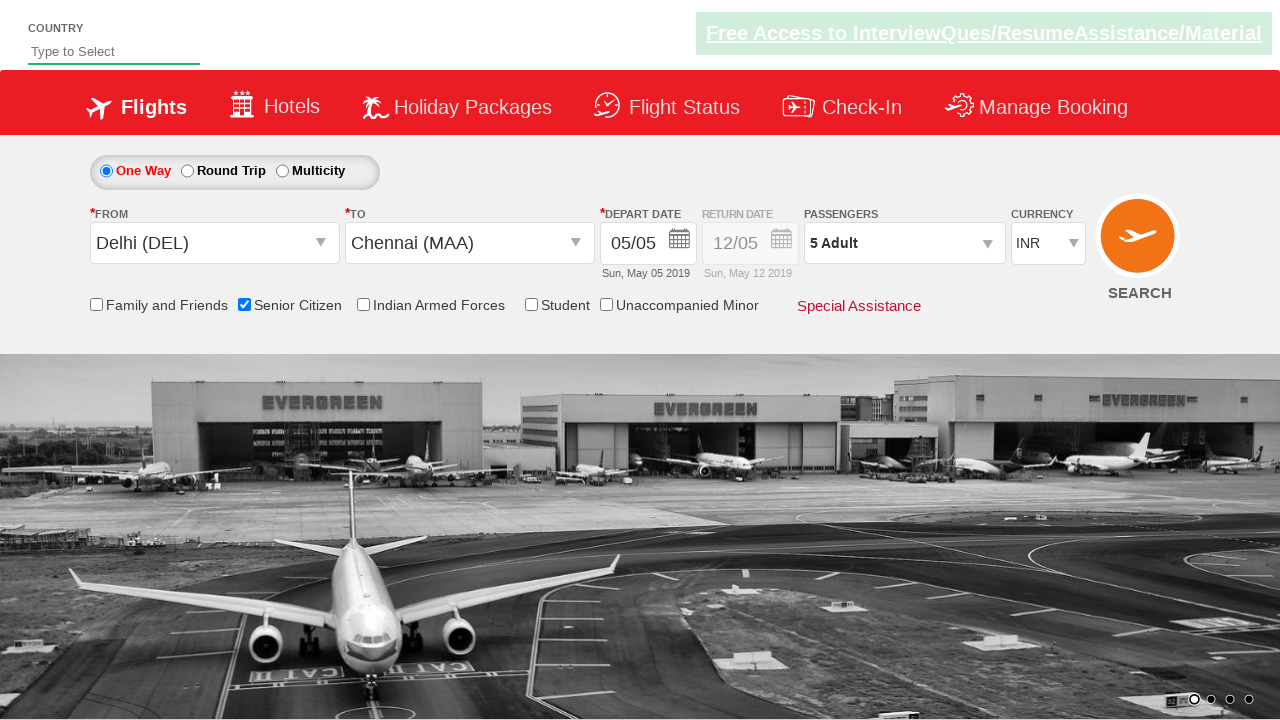

Verified passenger count displays '5 Adult'
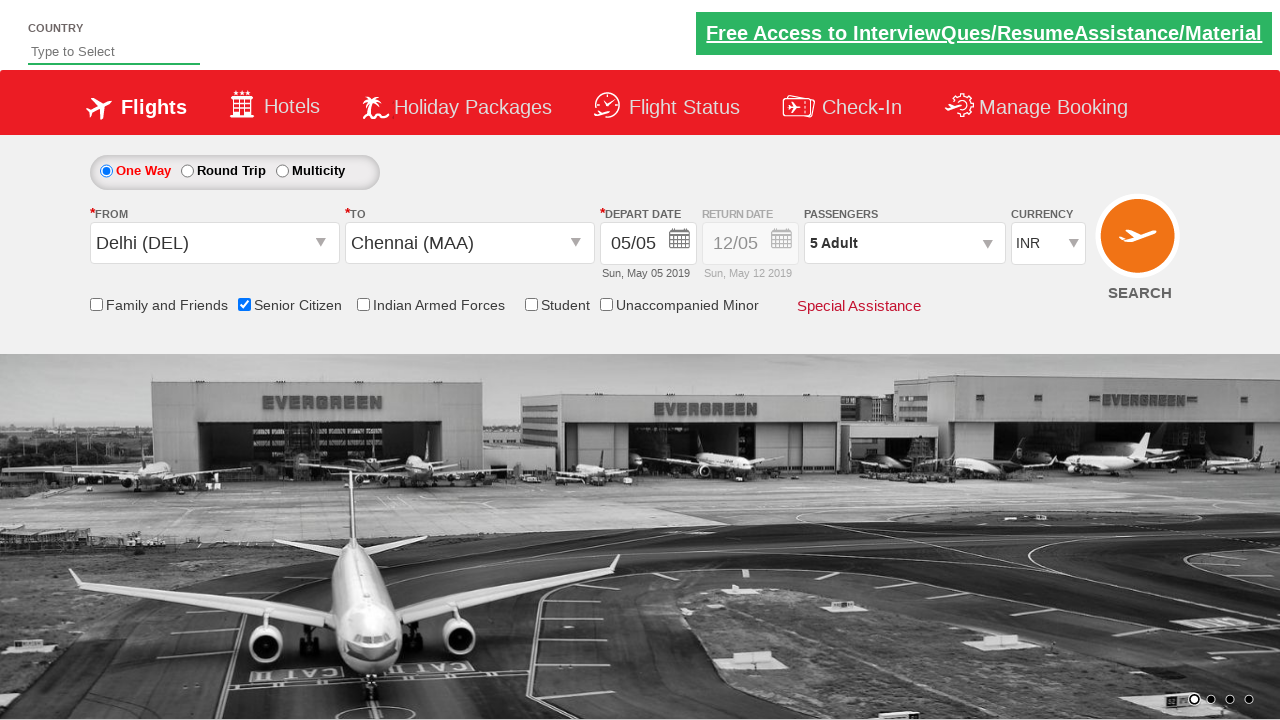

Selected USD currency from dropdown on #ctl00_mainContent_DropDownListCurrency
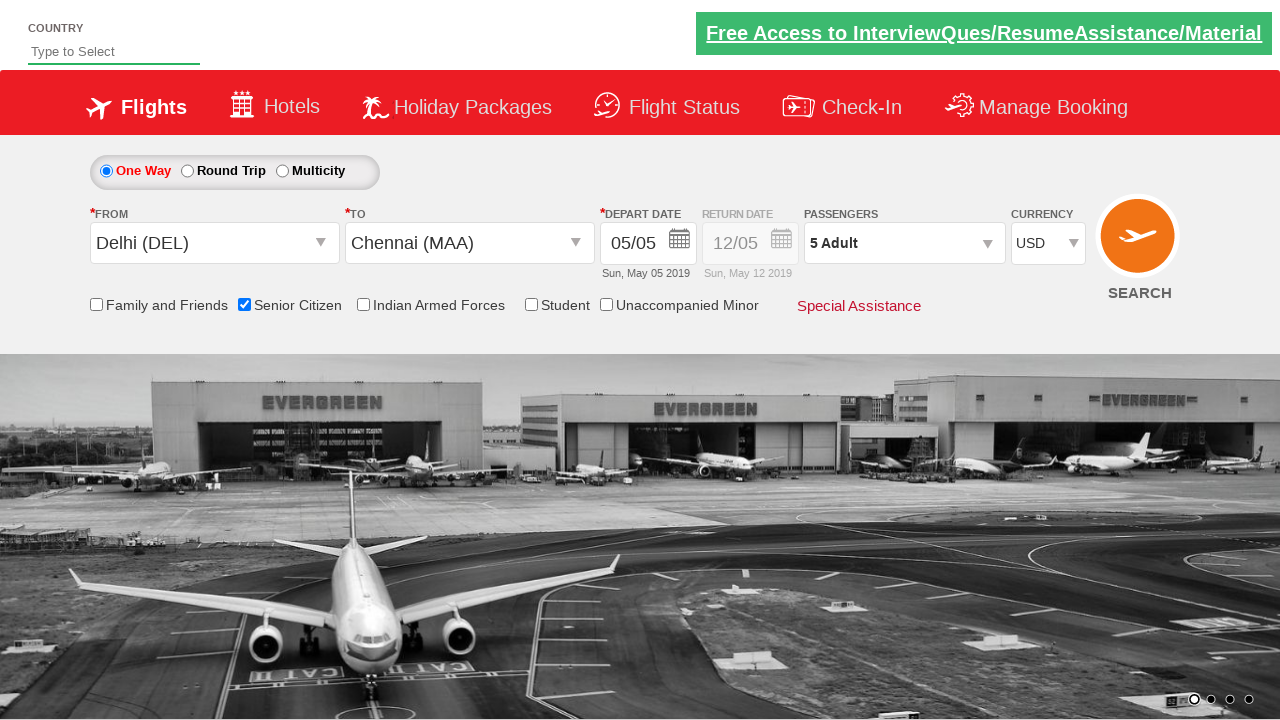

Clicked 'Find Flights' button to submit booking search at (1140, 245) on #ctl00_mainContent_btn_FindFlights
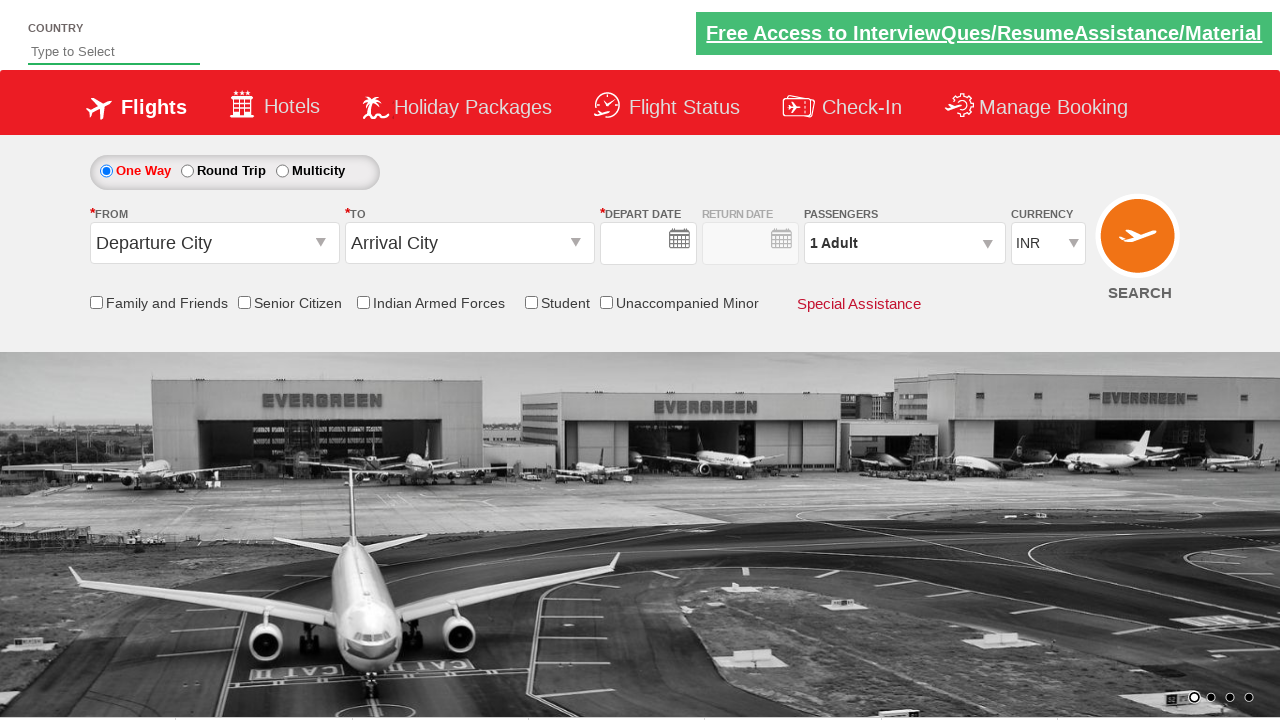

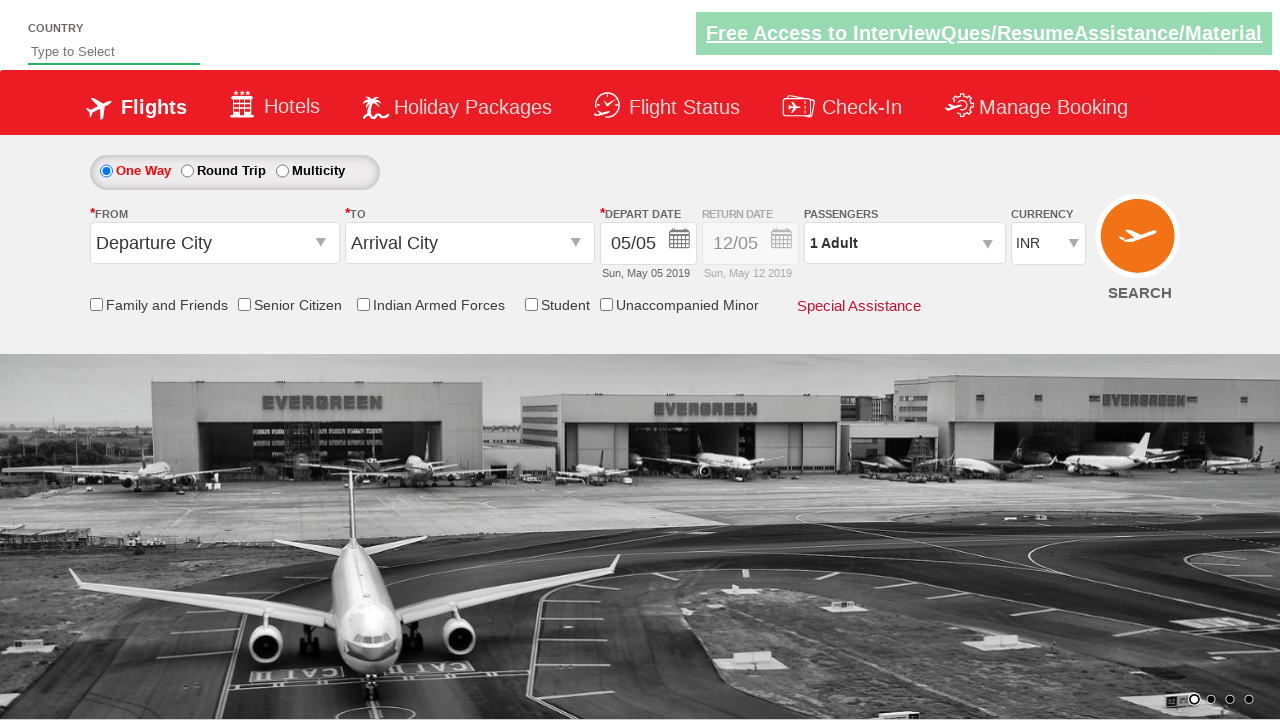